Tests file download functionality by clicking a ZIP file download link on a test page and verifying the download initiates properly.

Starting URL: https://omayo.blogspot.com/p/page7.html

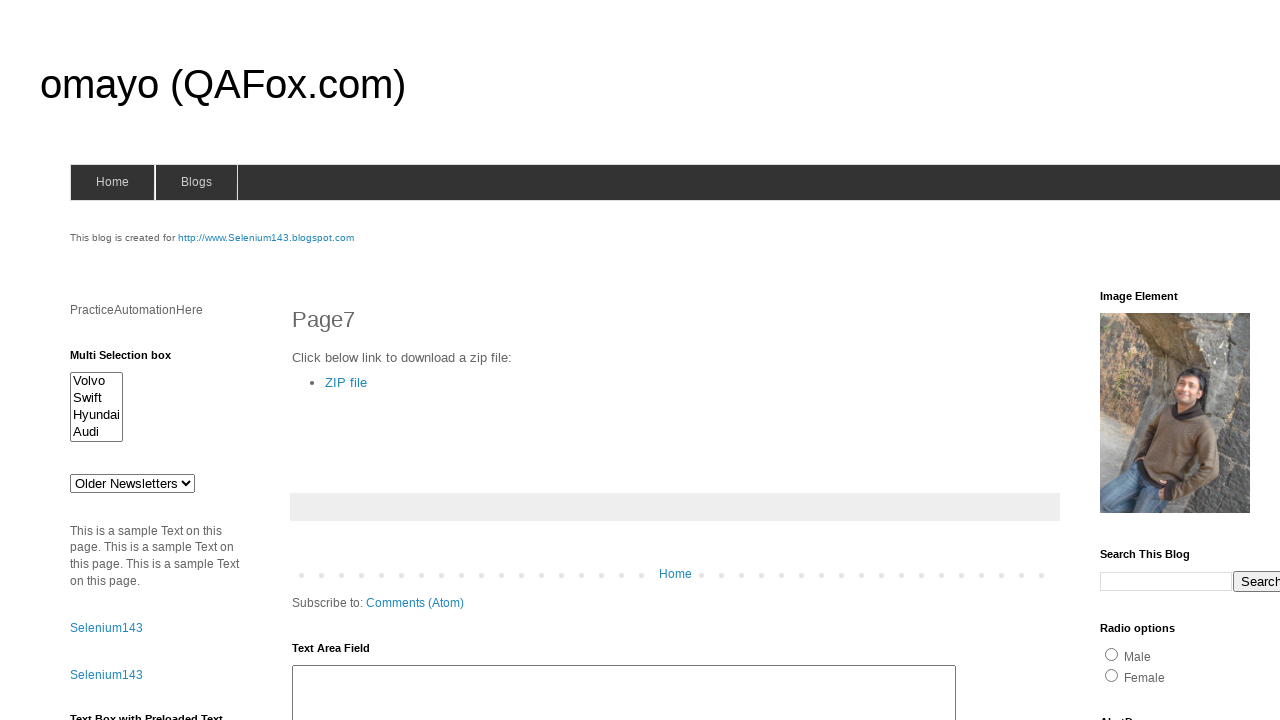

Navigated to test page https://omayo.blogspot.com/p/page7.html
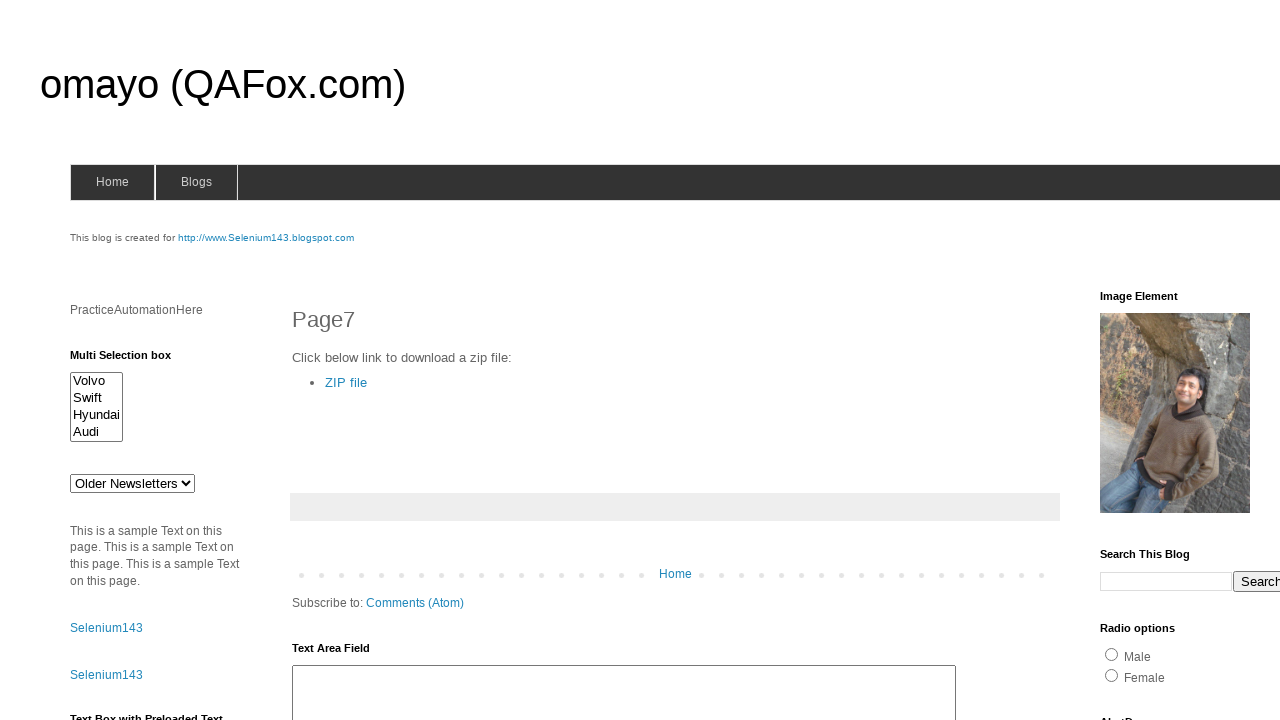

Clicked ZIP file download link at (346, 382) on a:text('ZIP file')
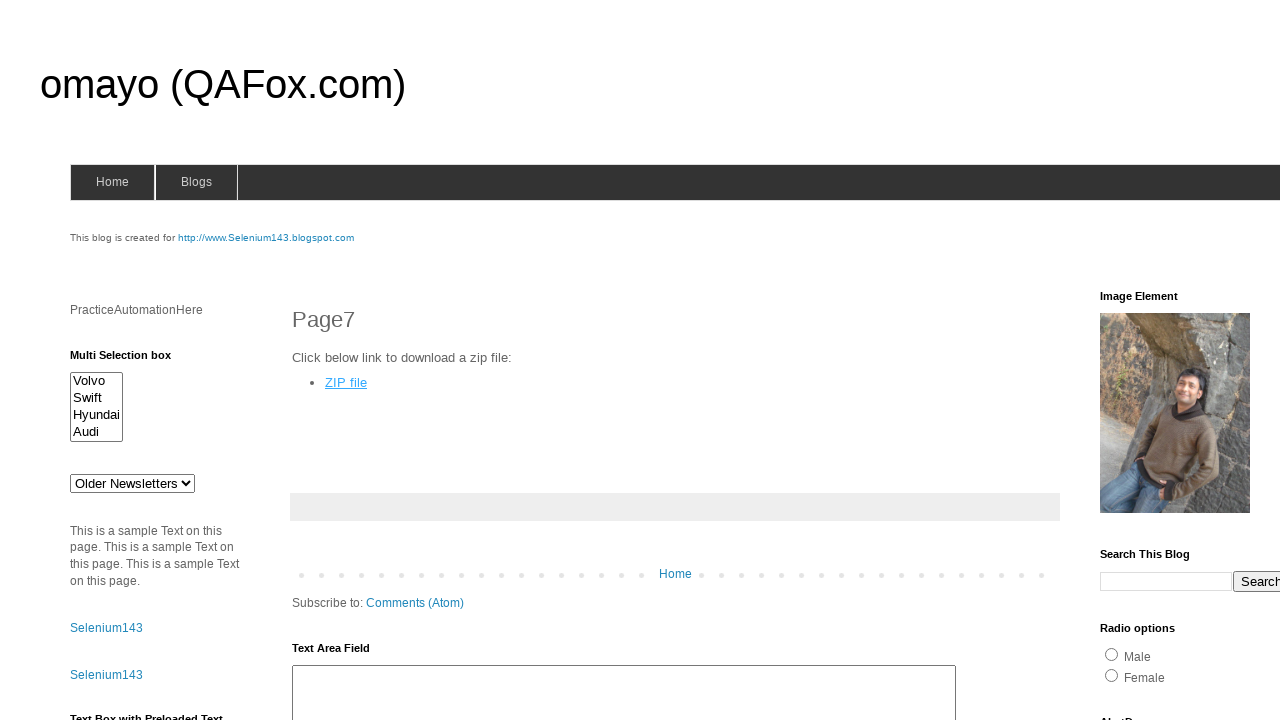

Waited 3 seconds for download to initiate
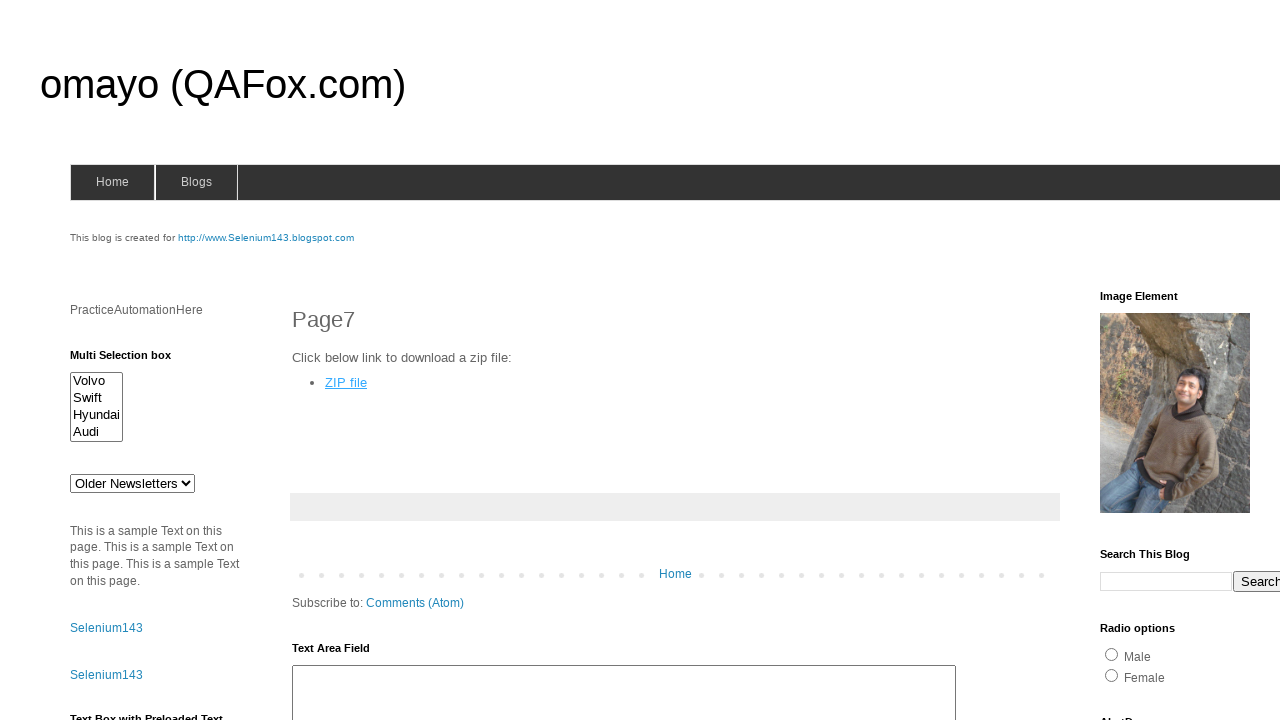

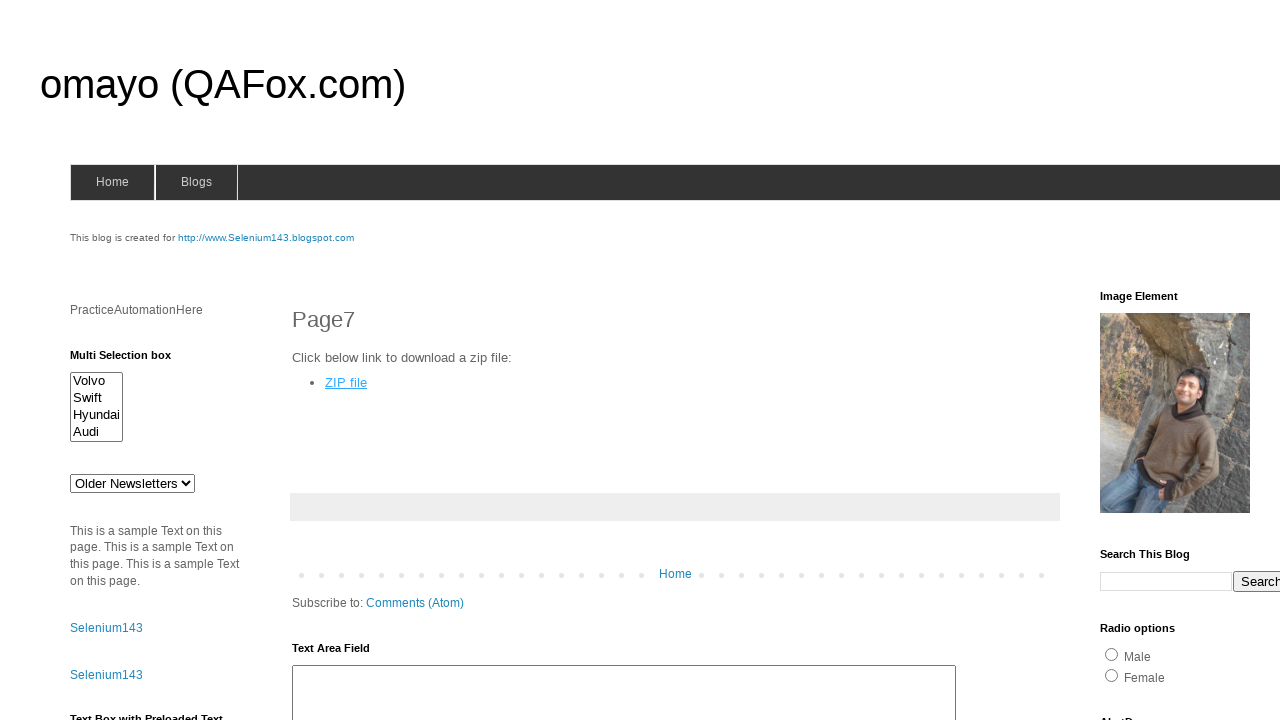